Tests navigating to numerical (0-9) languages section and verifying the number of language entries.

Starting URL: http://www.99-bottles-of-beer.net/

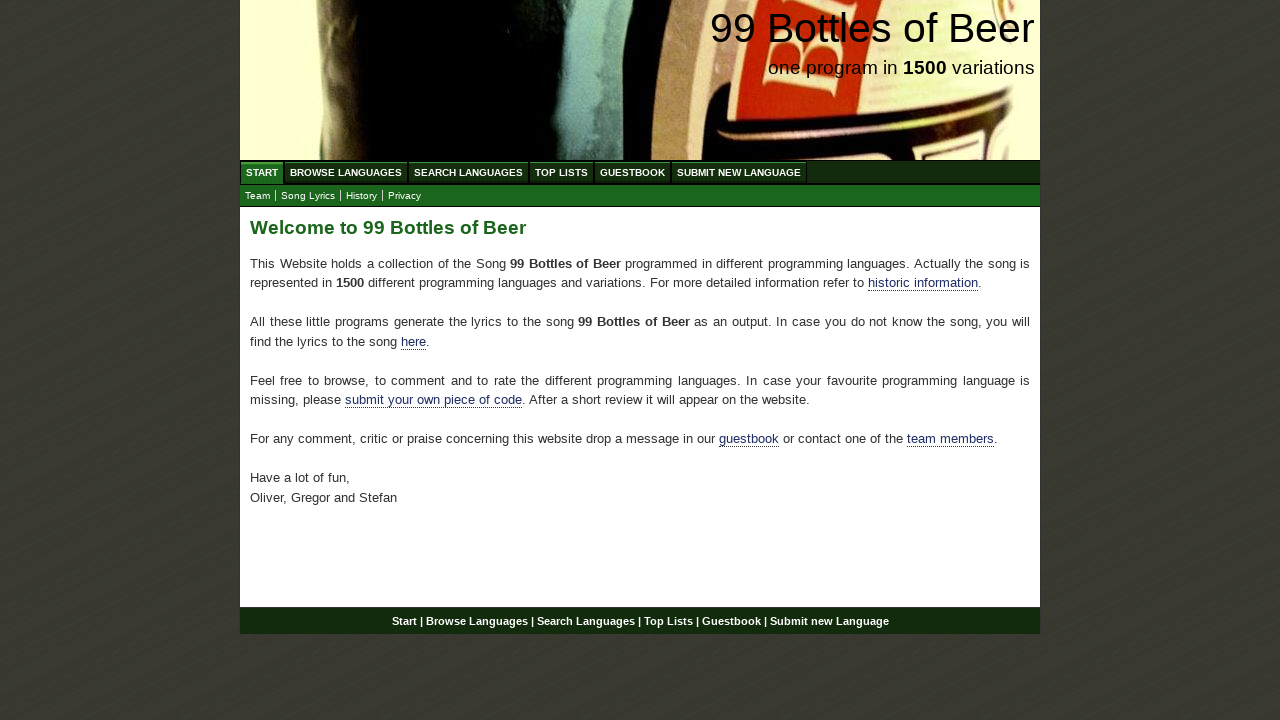

Clicked on Browse Languages menu item at (346, 172) on xpath=//div[@id='navigation']/ul[@id='menu']/li/a[@href='/abc.html']
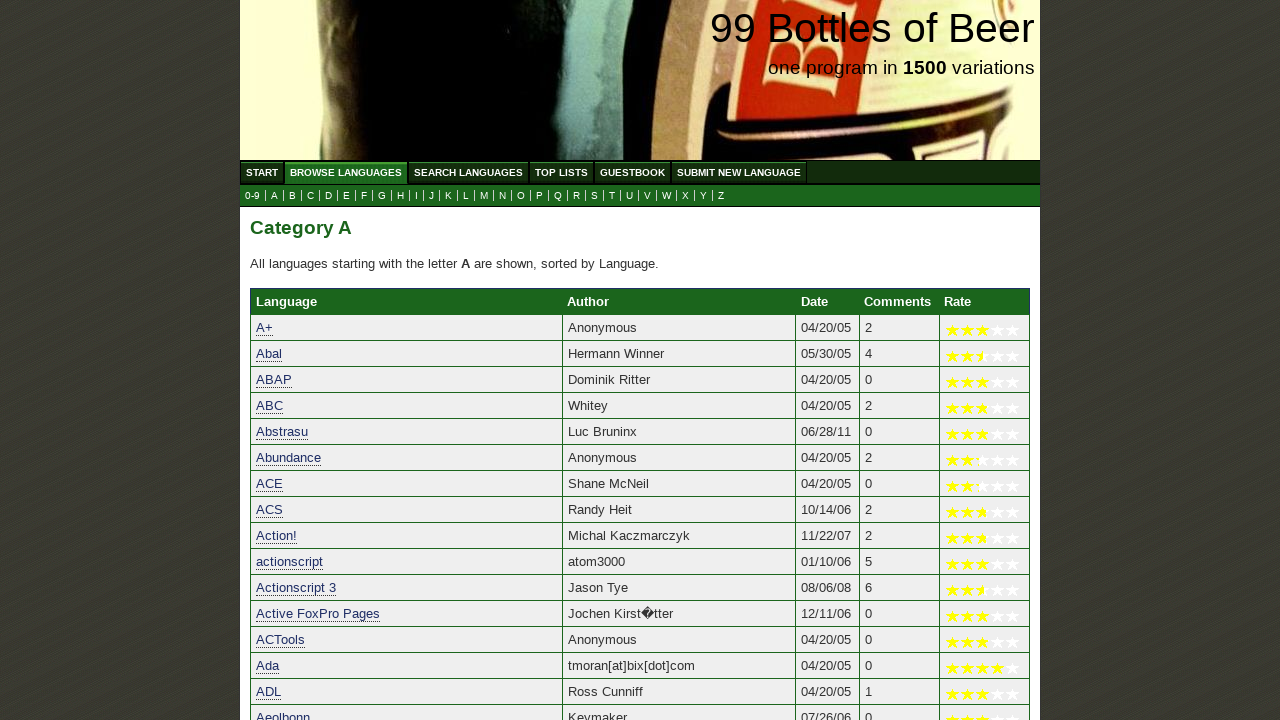

Clicked on 0-9 submenu link to navigate to numerical languages section at (252, 196) on xpath=//ul[@id='submenu']/li/a[@href='0.html']
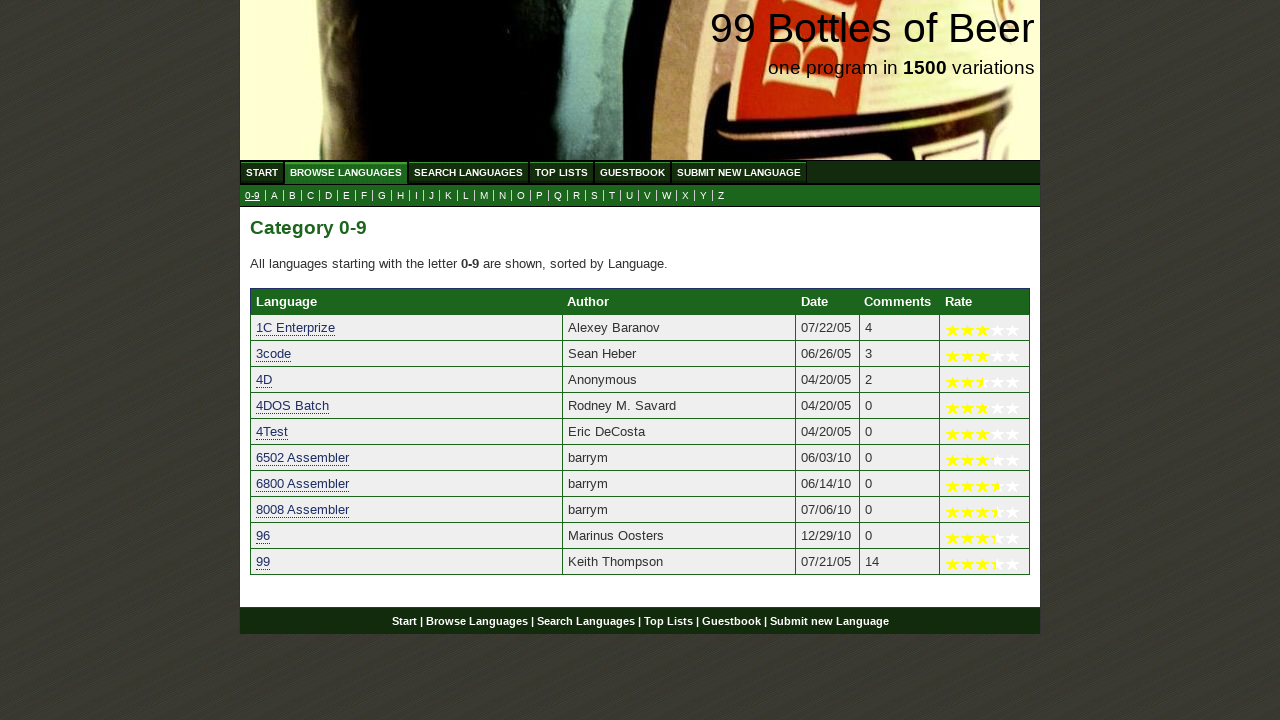

Language entries loaded and visible
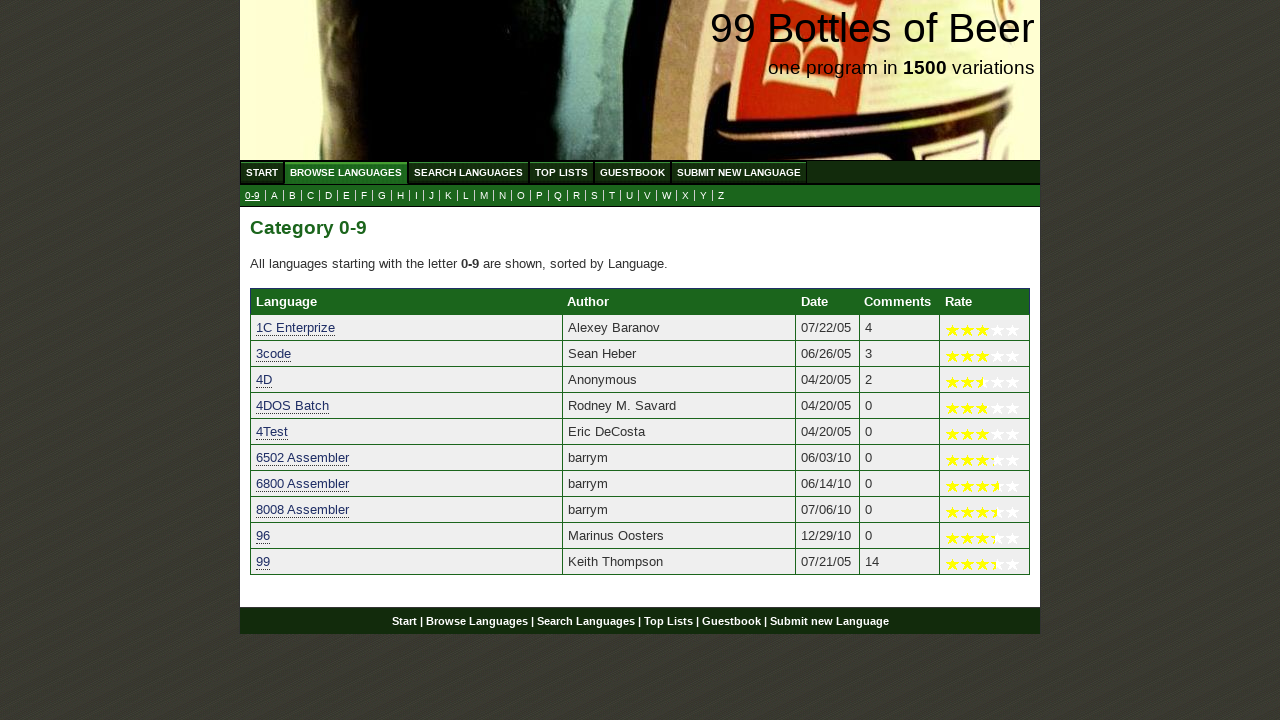

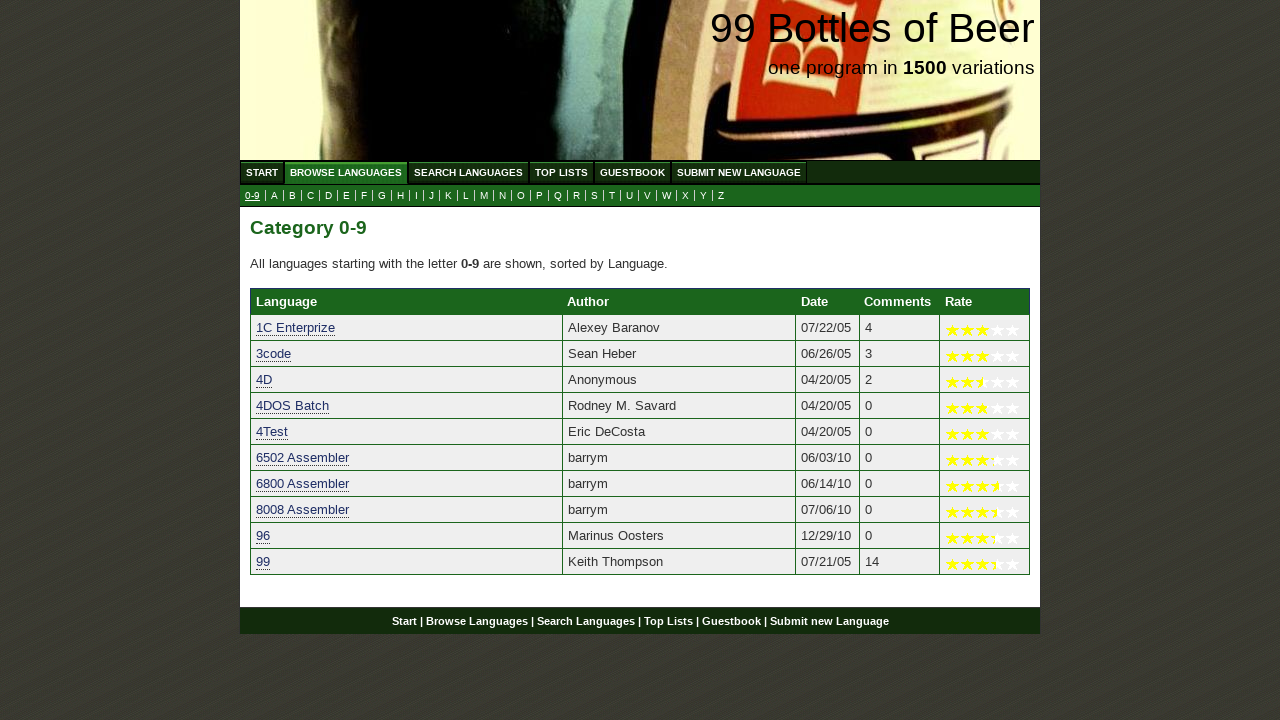